Tests a classified ad submission form by selecting category/subcategory from dropdowns, filling in contact details (name, email), entering ad title and description, selecting a city, accepting terms, and submitting the form.

Starting URL: https://apnaohio.com/new_ad.jsp

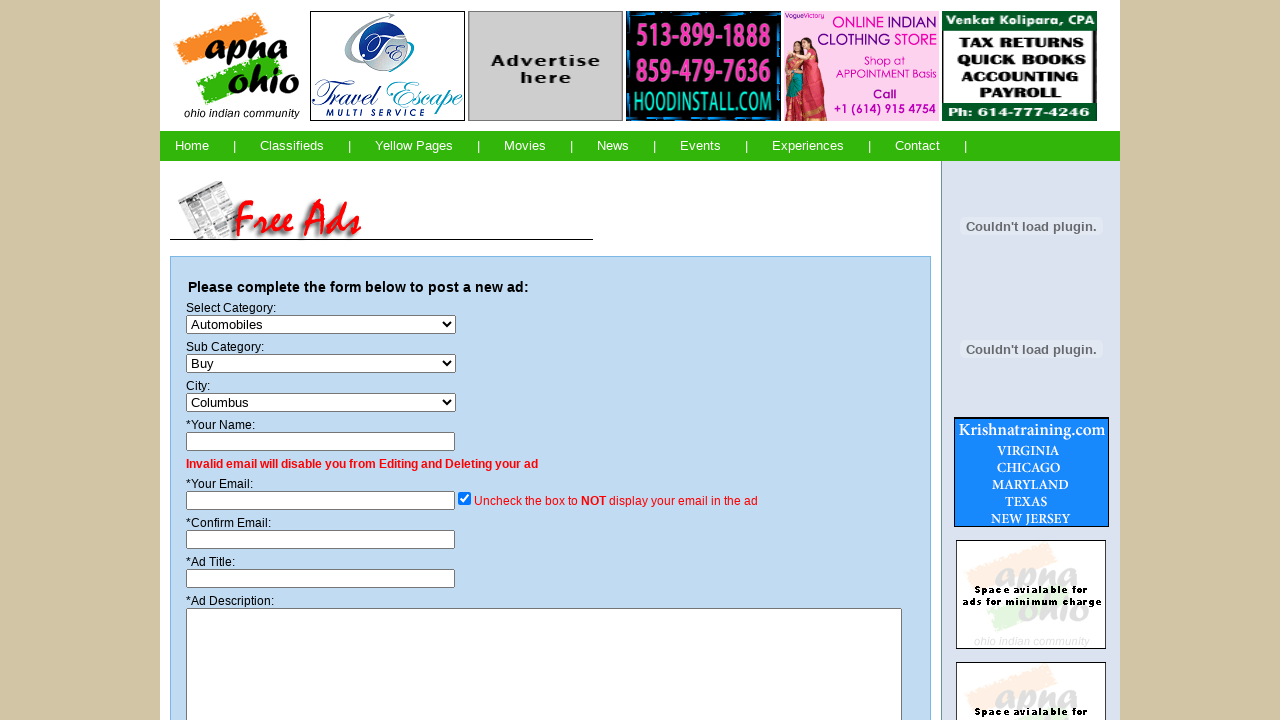

Selected 'Computer Training' from category dropdown on #category
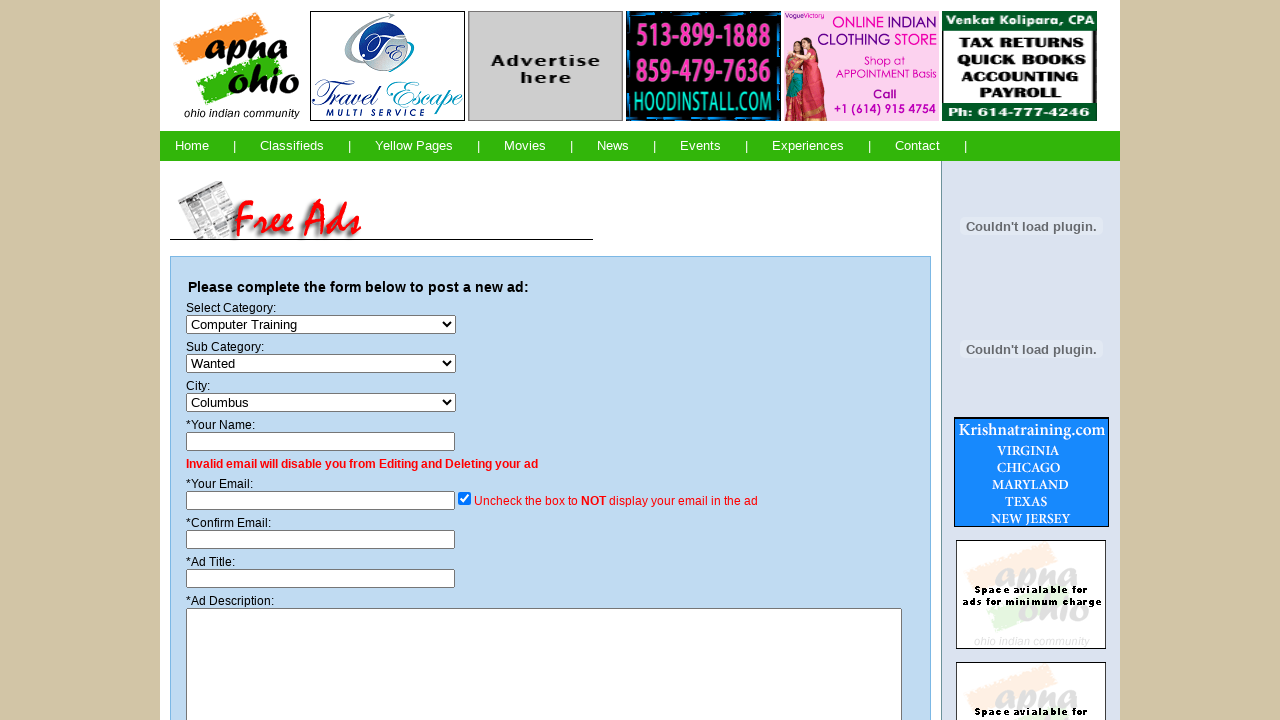

Selected 'Available' from subcategory dropdown on #subcat
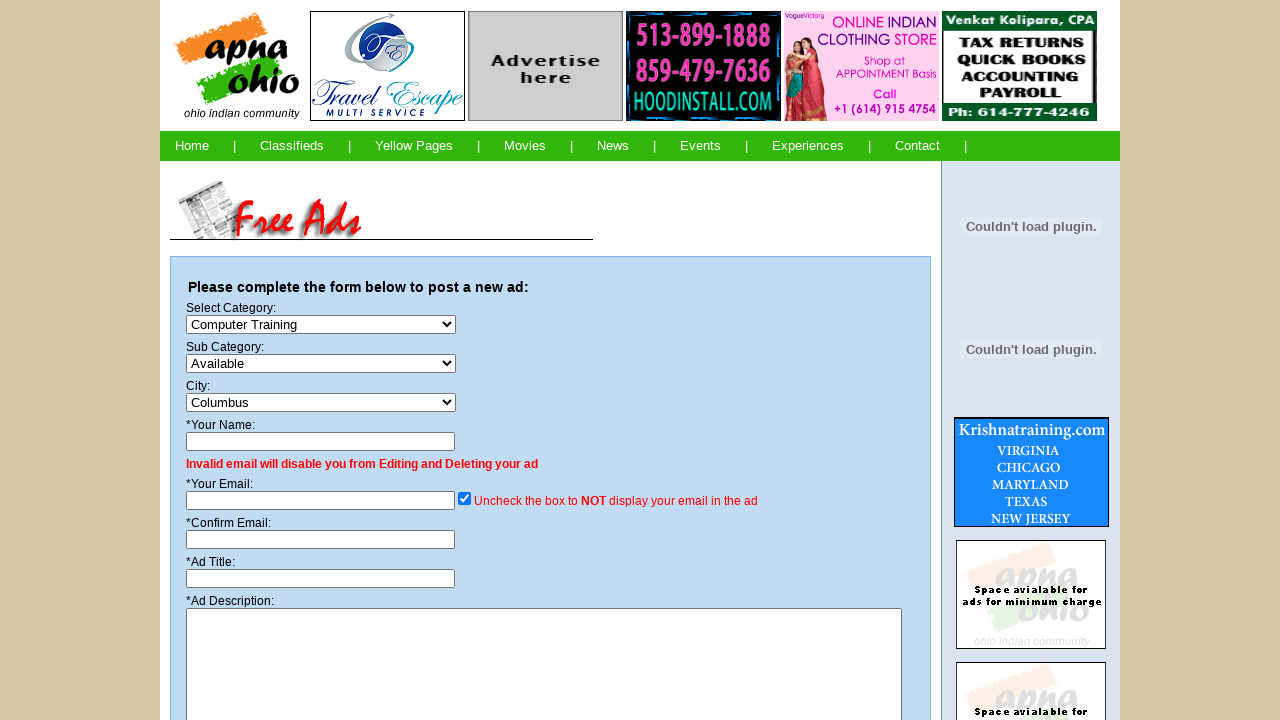

Filled in name field with 'TechLearner2024' on input[name='name']
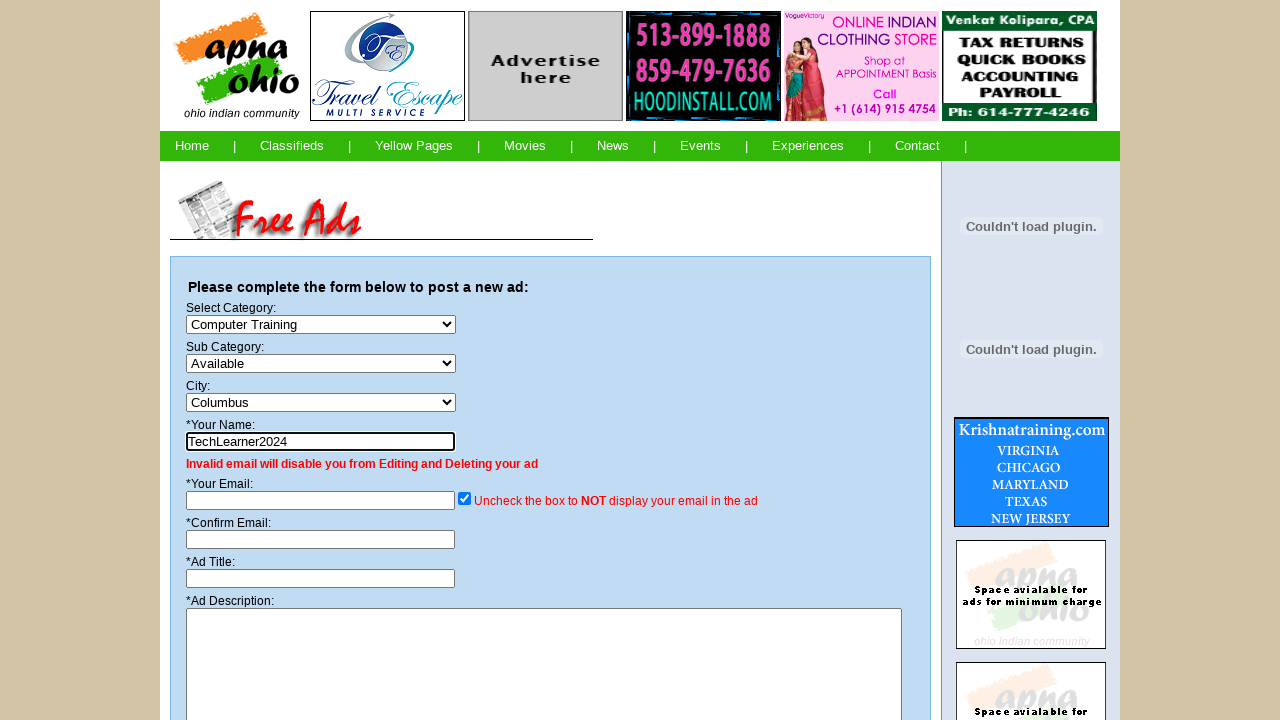

Filled in email field with 'techlearner2024@example.com' on input[name='email']
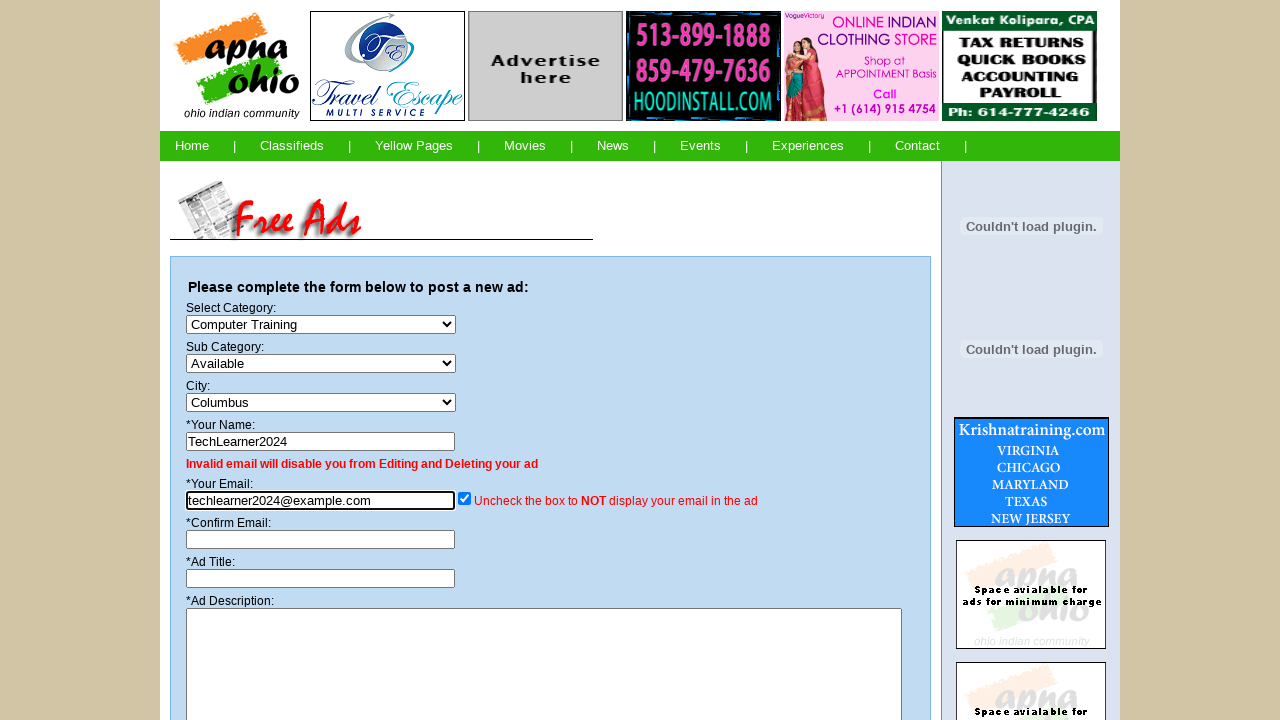

Confirmed email address field with 'techlearner2024@example.com' on input[name='email2']
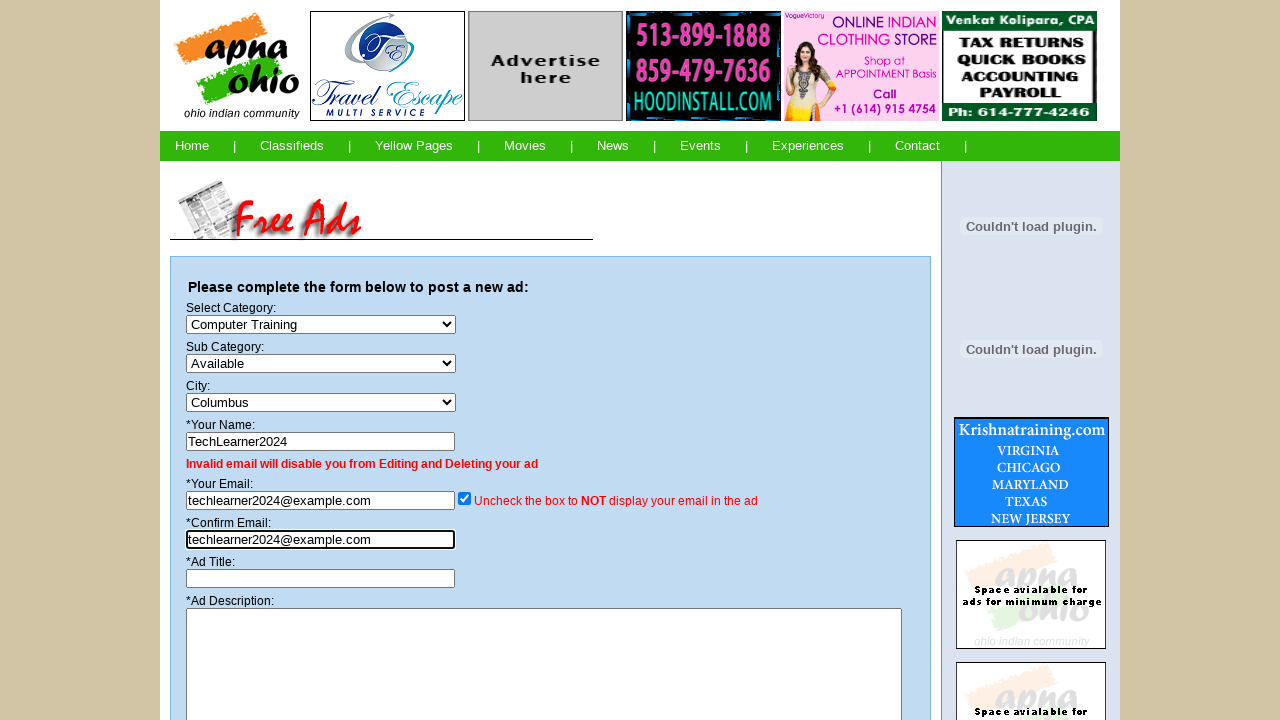

Filled in ad title field with 'Software Testing Training and Career Support Available' on #title
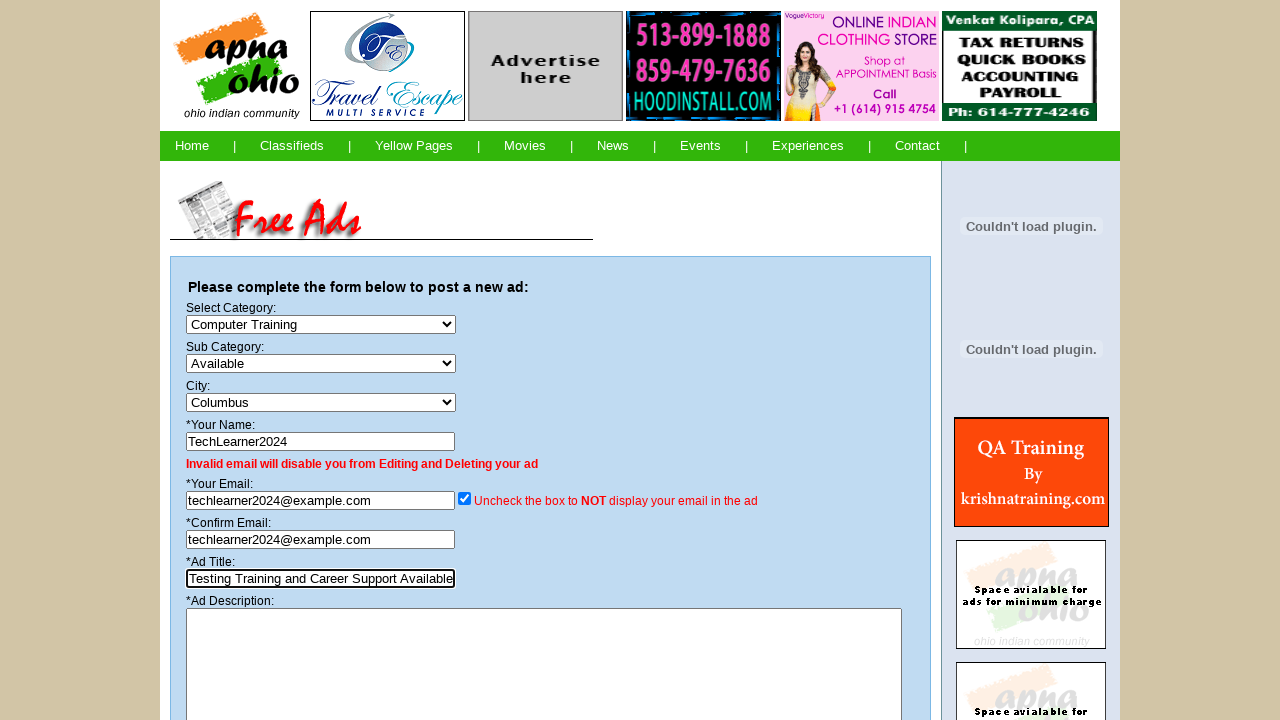

Filled in ad description with professional training services information on textarea[name='desc']
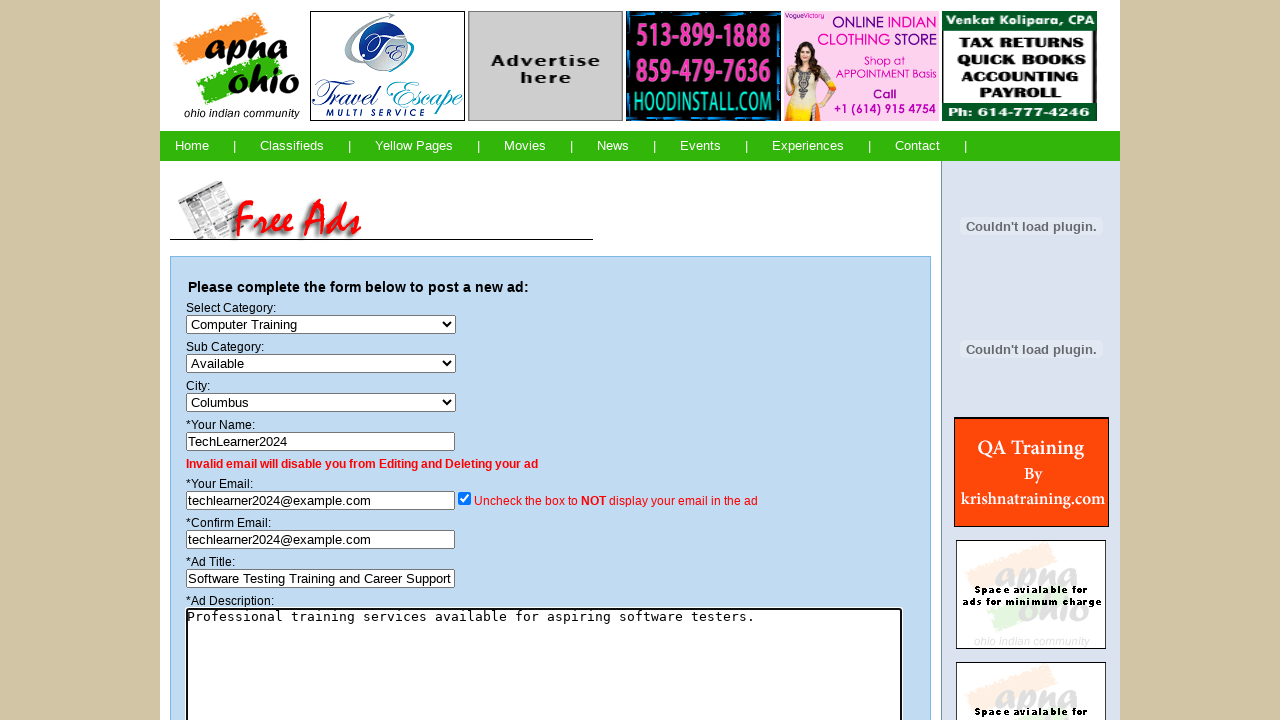

Selected 'Columbus' from city dropdown on select[name='city']
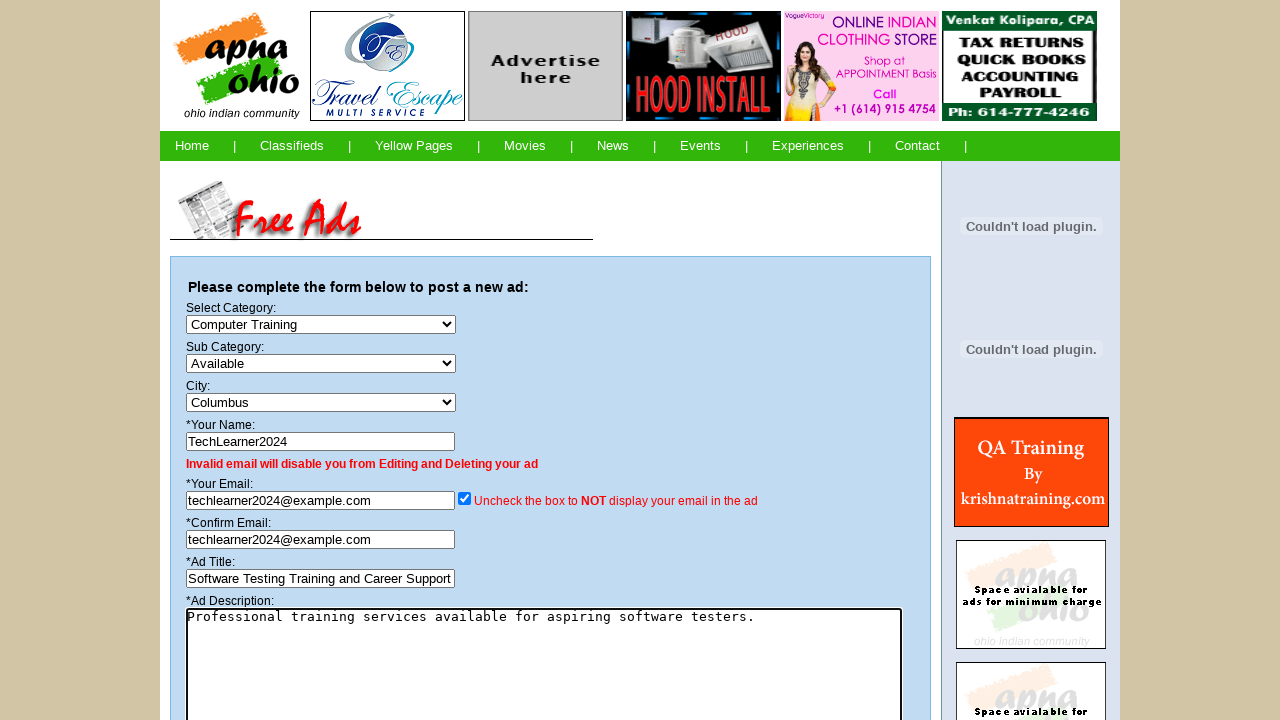

Checked terms and conditions checkbox at (192, 630) on input[name='TAC']
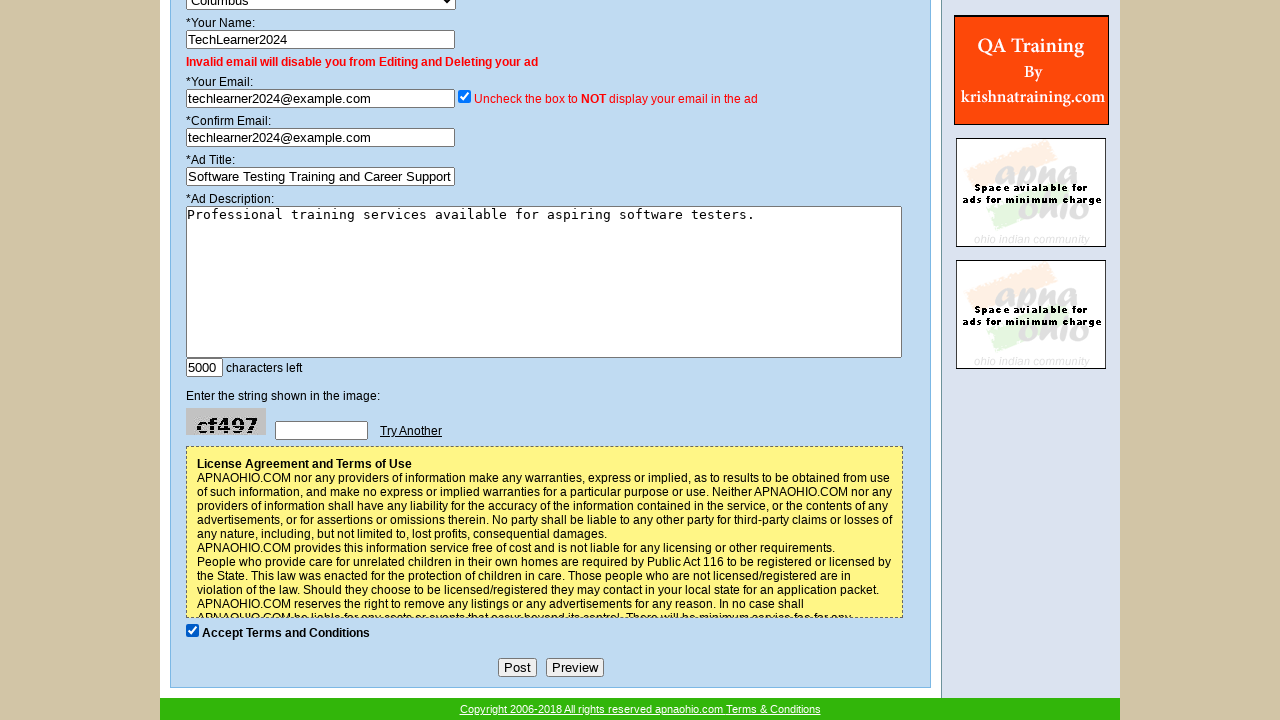

Waited 2 seconds for form processing
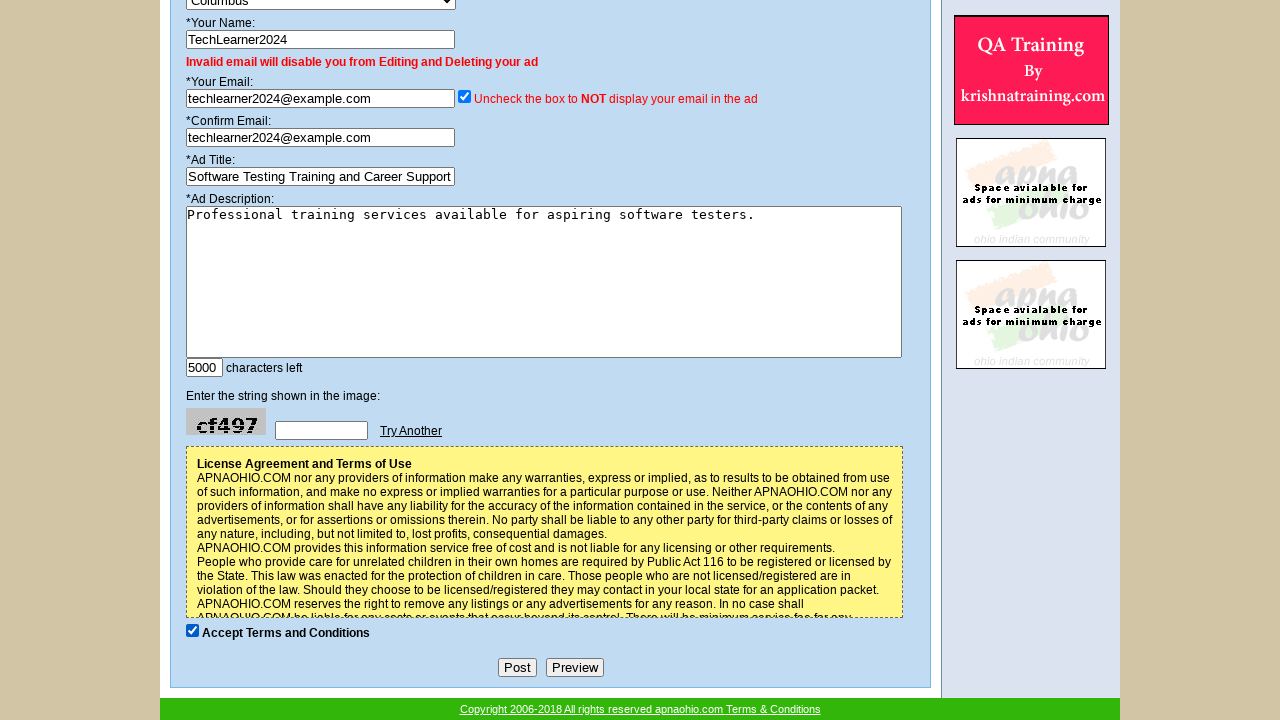

Clicked submit button to submit classified ad form at (517, 668) on input[type='submit']
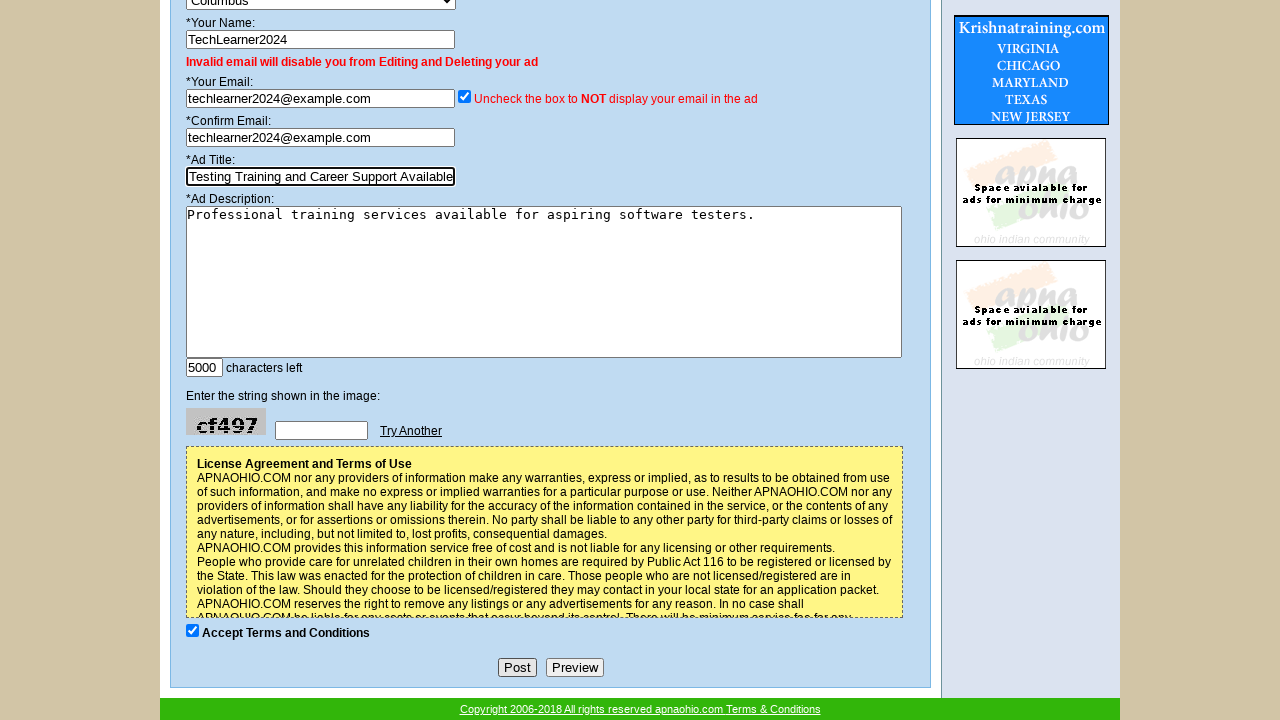

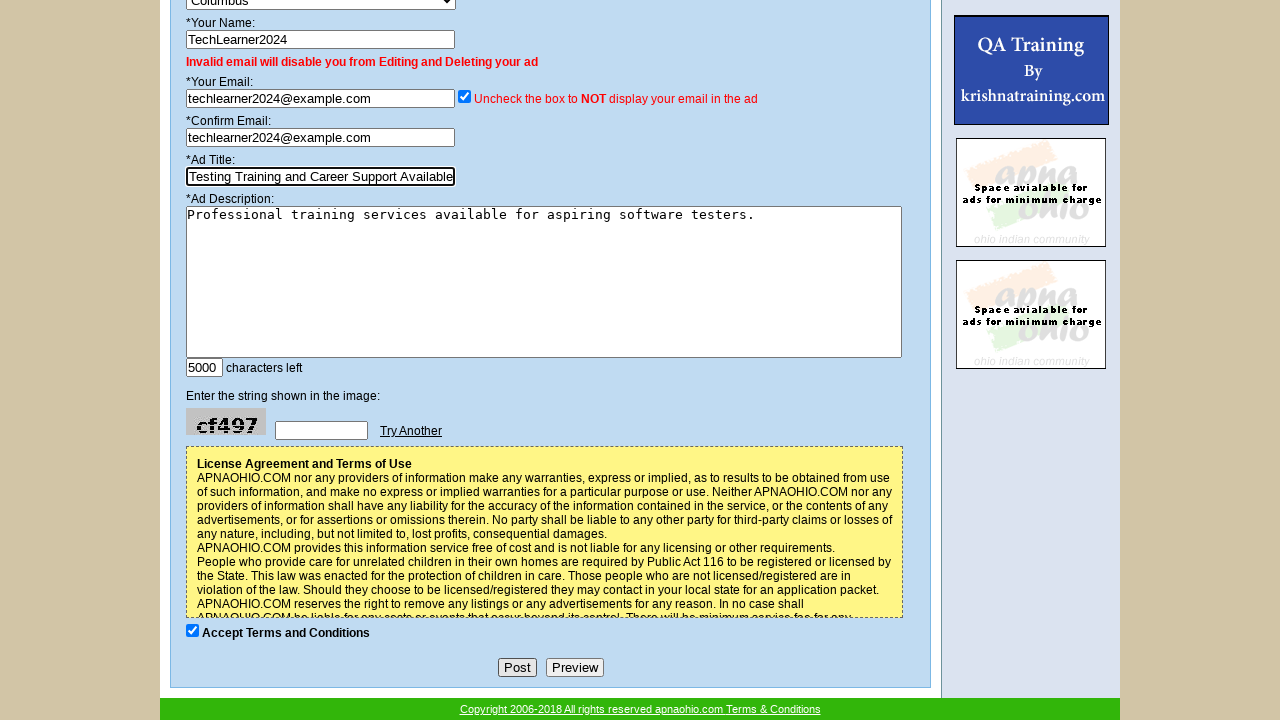